Tests the Indian Railways website by searching for trains between two stations (MAS to CBE), then verifies train list results and checks for duplicate train names

Starting URL: https://erail.in/

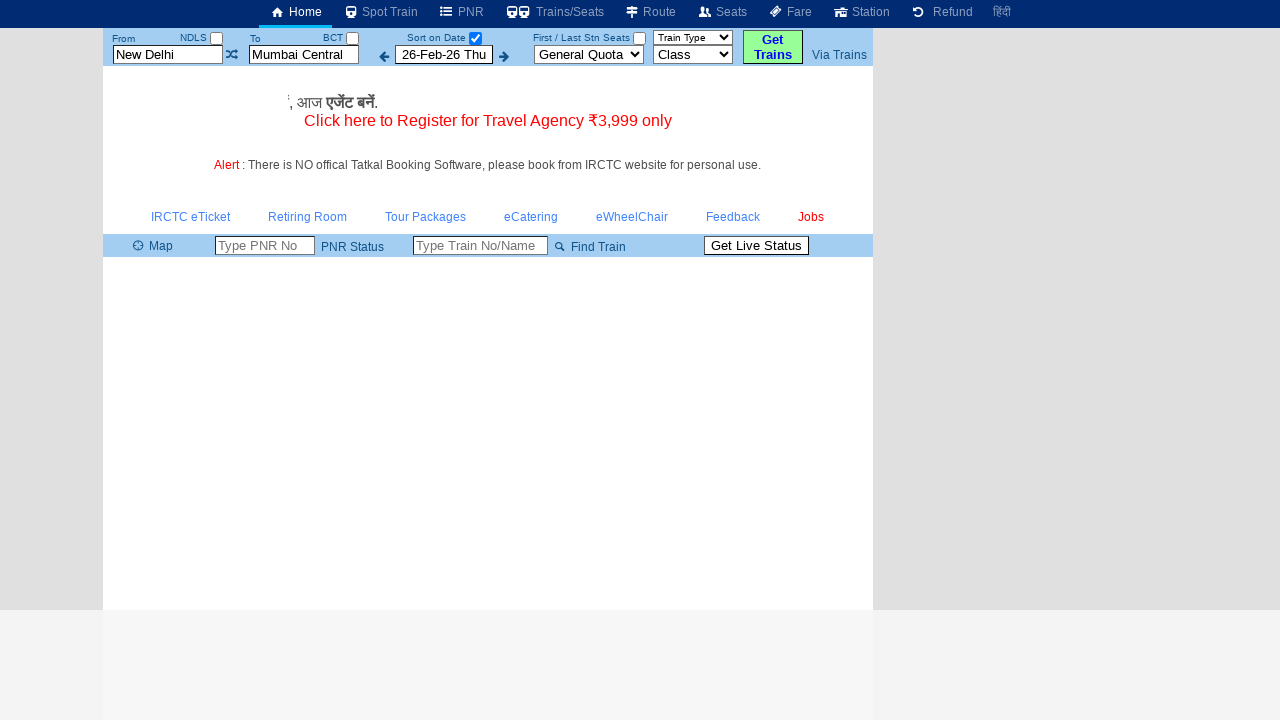

Cleared source station input field on xpath=//input[@id='txtStationFrom']
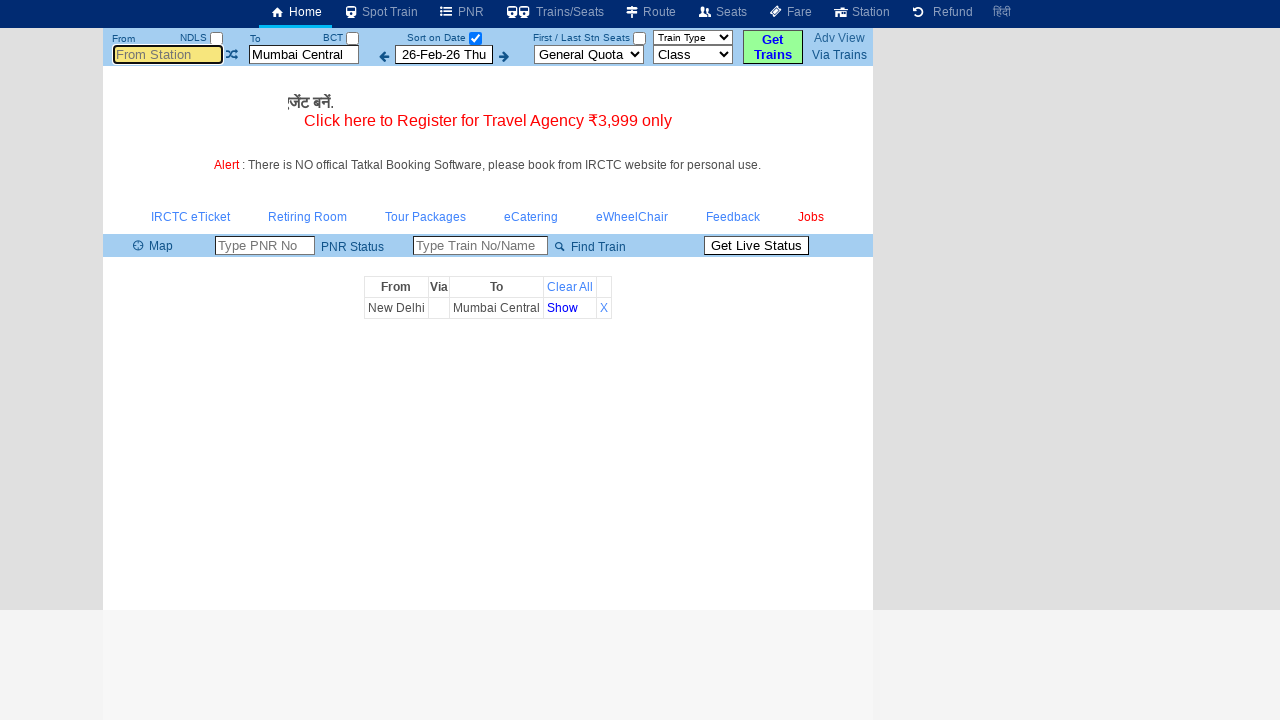

Filled source station with 'MAS' (Chennai) on xpath=//input[@id='txtStationFrom']
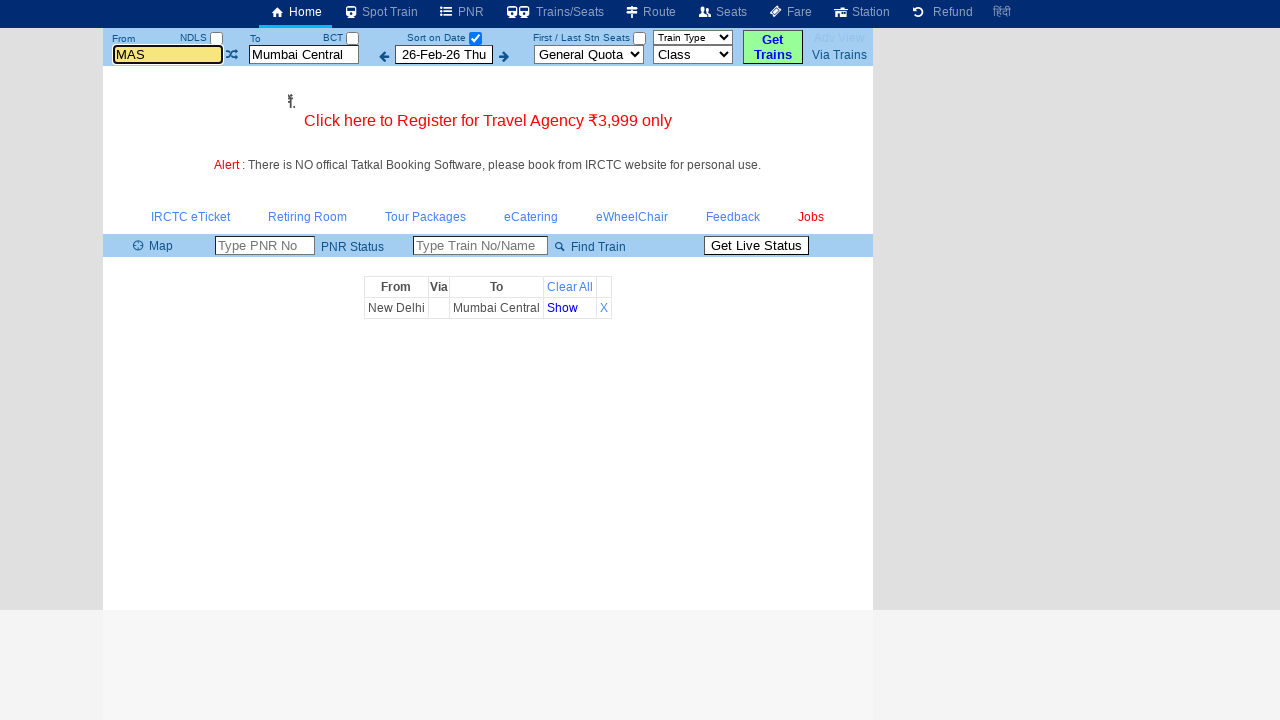

Pressed Enter to confirm source station
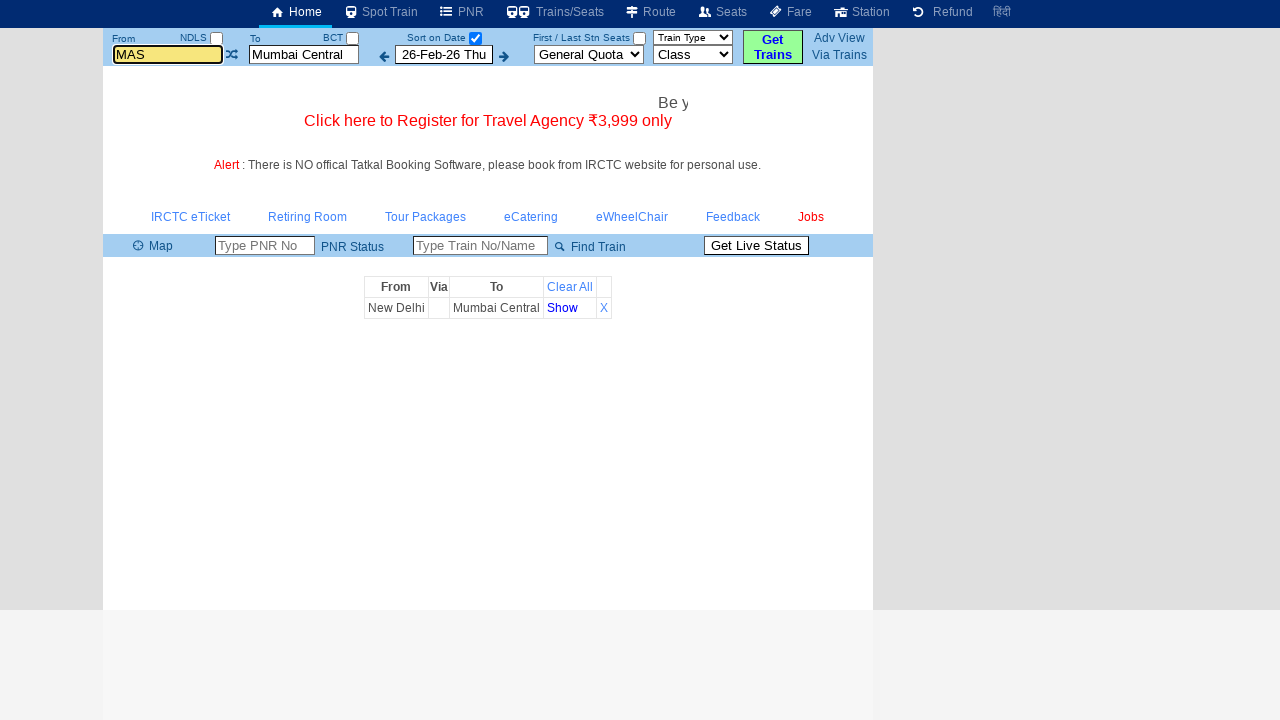

Cleared destination station input field on xpath=//input[@id='txtStationTo']
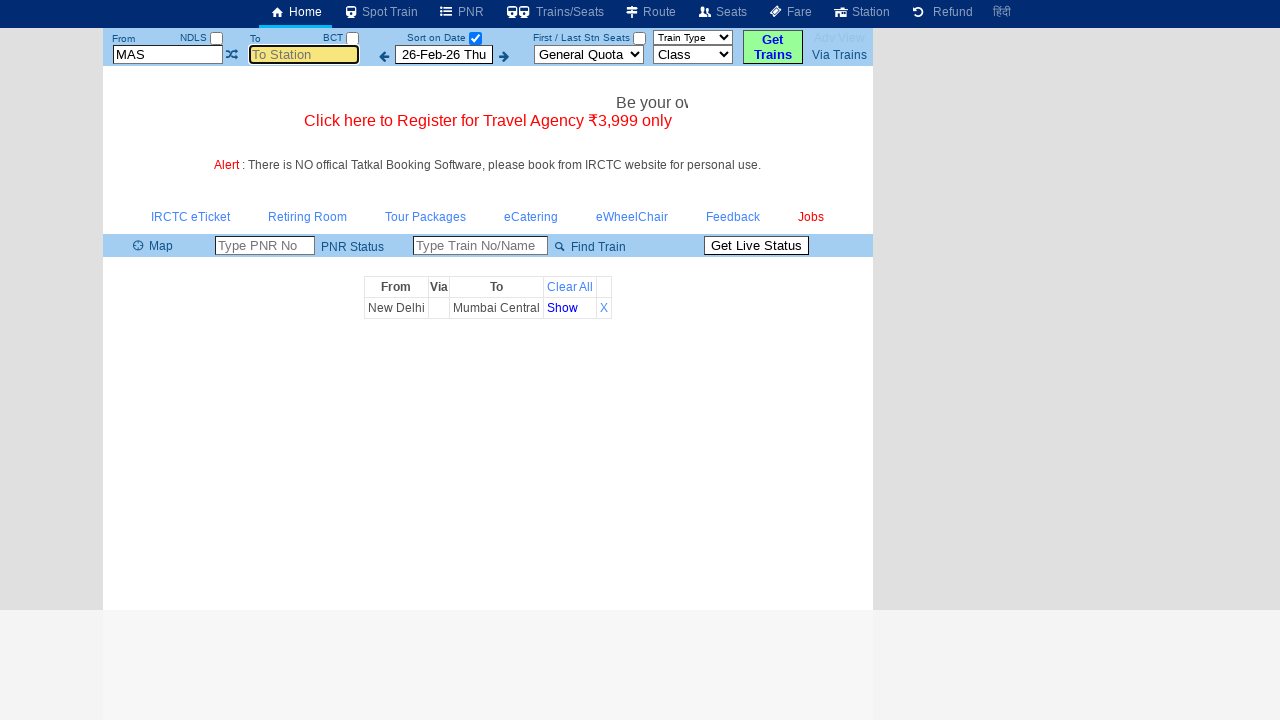

Filled destination station with 'CBE' (Coimbatore) on xpath=//input[@id='txtStationTo']
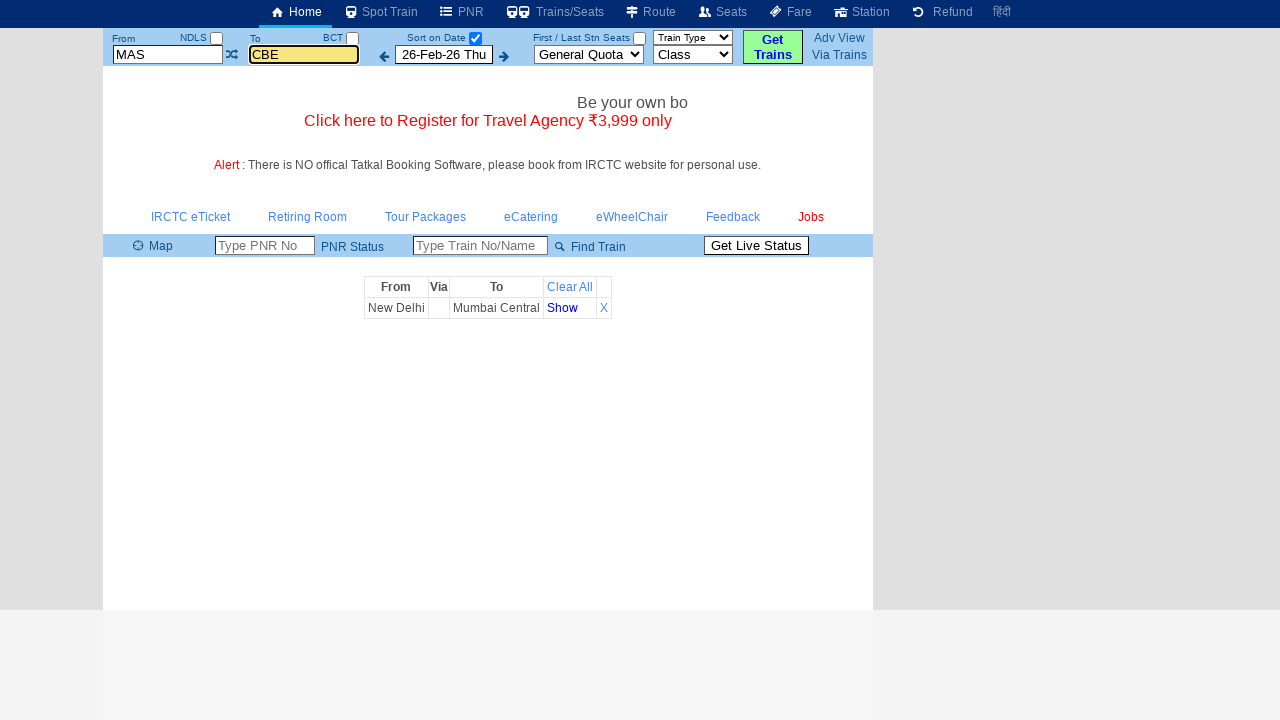

Pressed Enter to confirm destination station
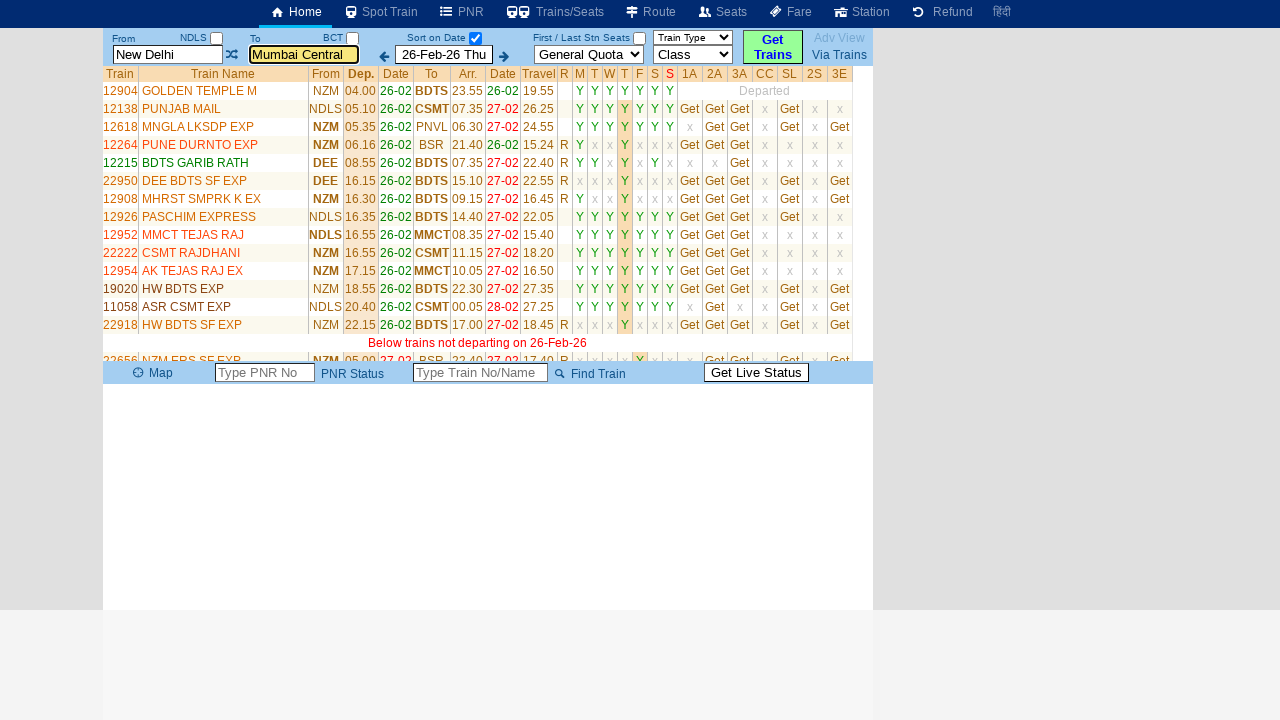

Unchecked 'Date Only' checkbox at (475, 38) on xpath=//input[@id='chkSelectDateOnly']
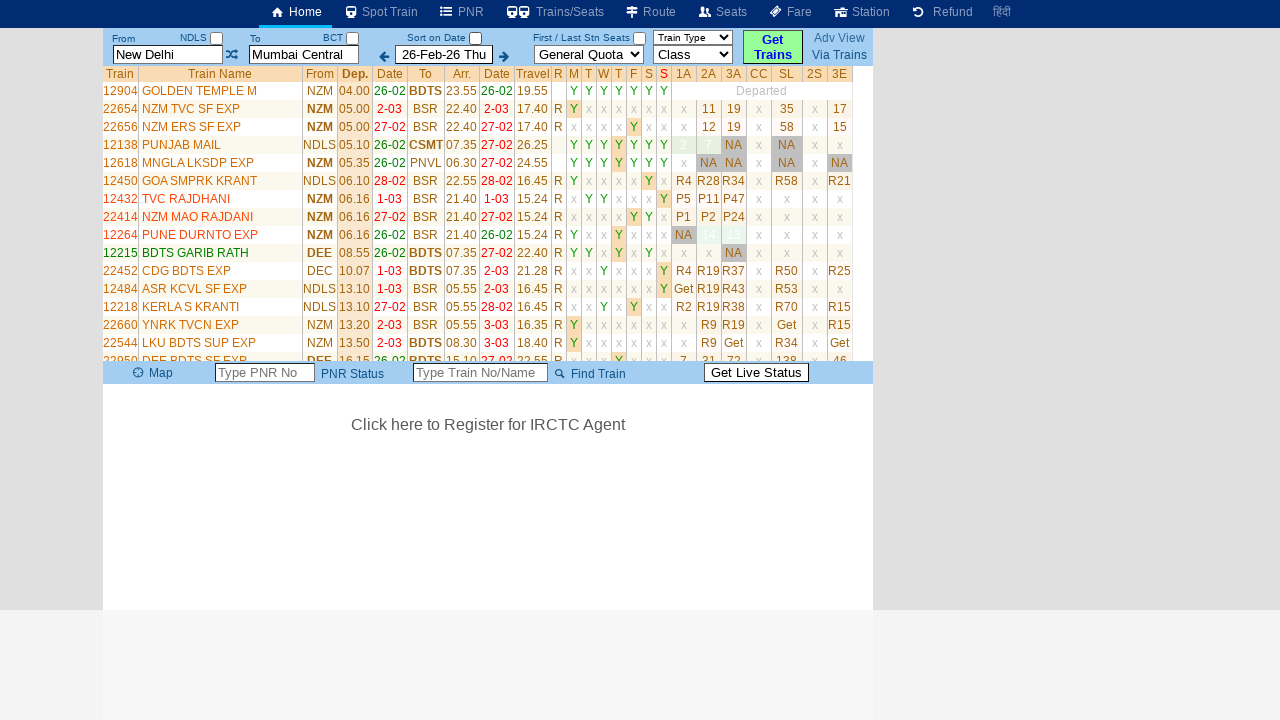

Clicked search button to find trains between MAS and CBE at (773, 47) on xpath=//input[@id='buttonFromTo']
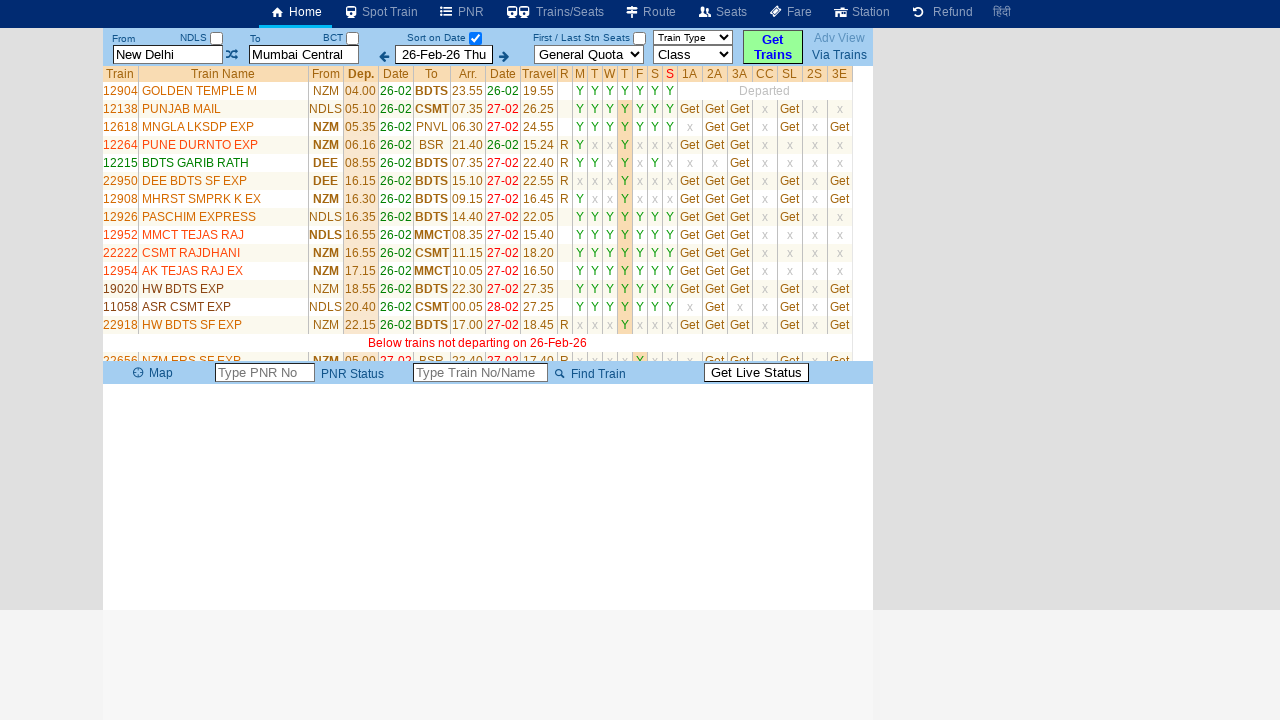

Train list table loaded successfully
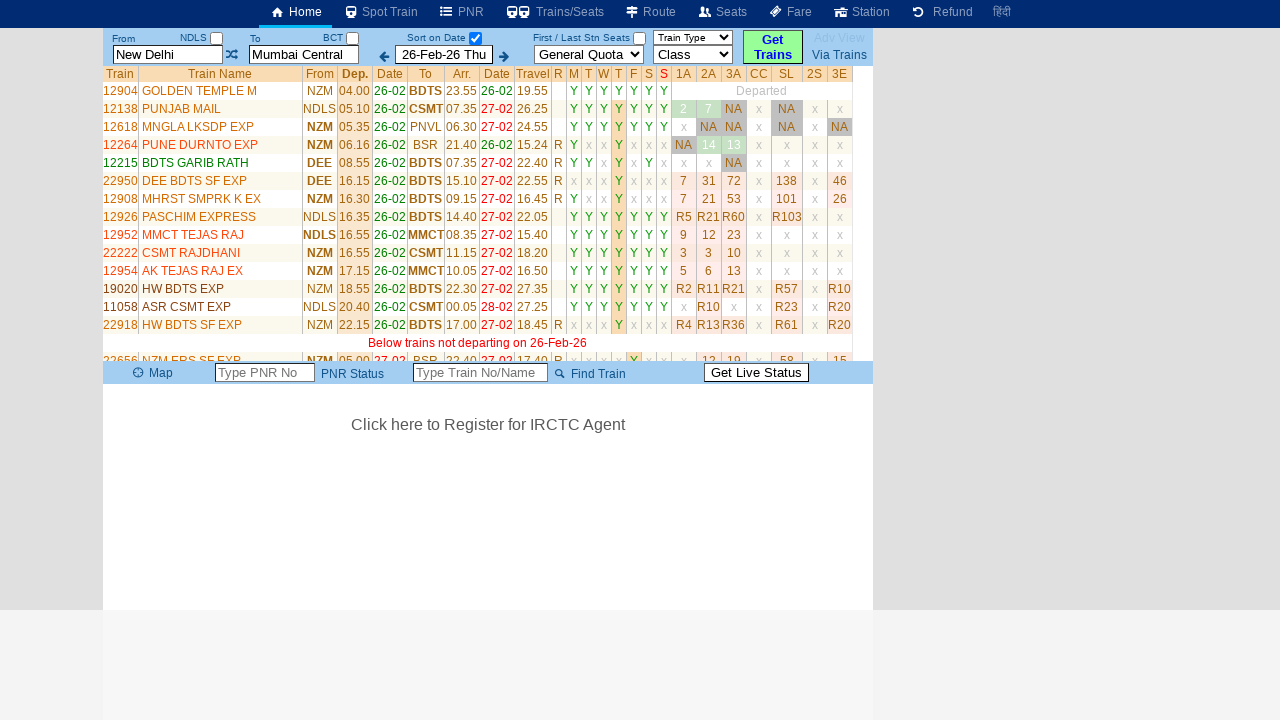

Retrieved 34 train elements from the results table
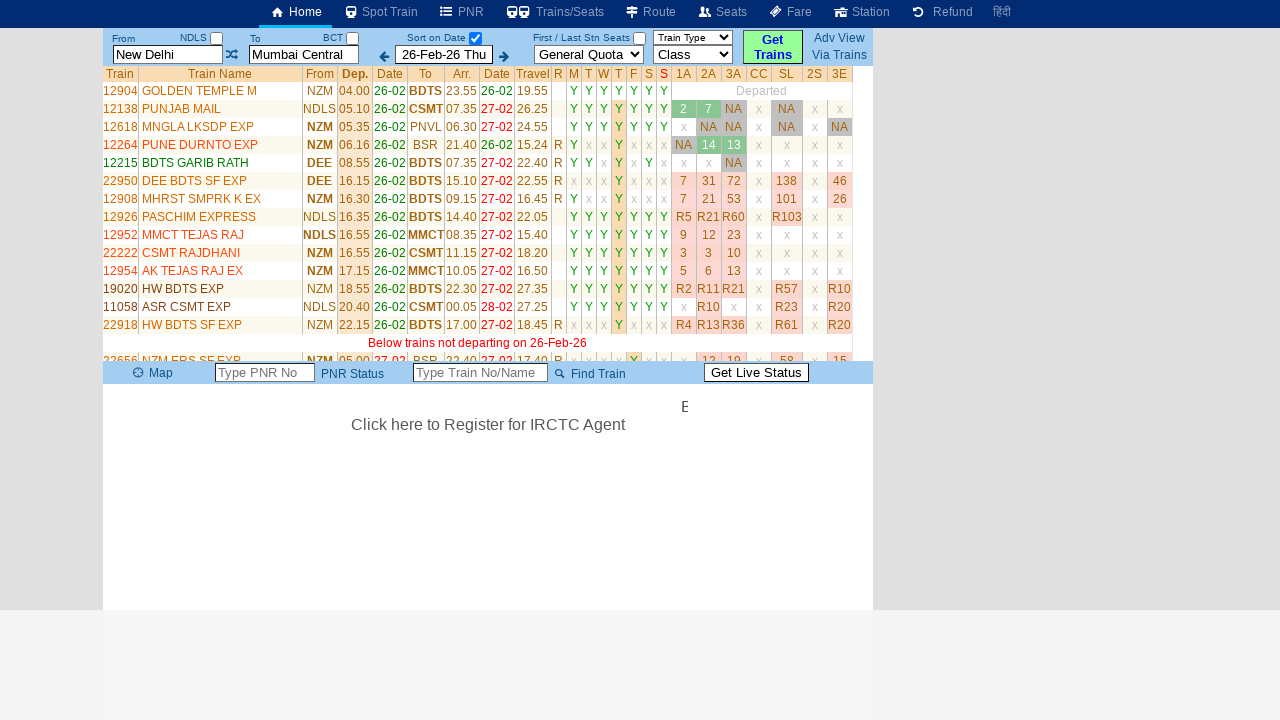

Verified that train results are displayed (assertion passed)
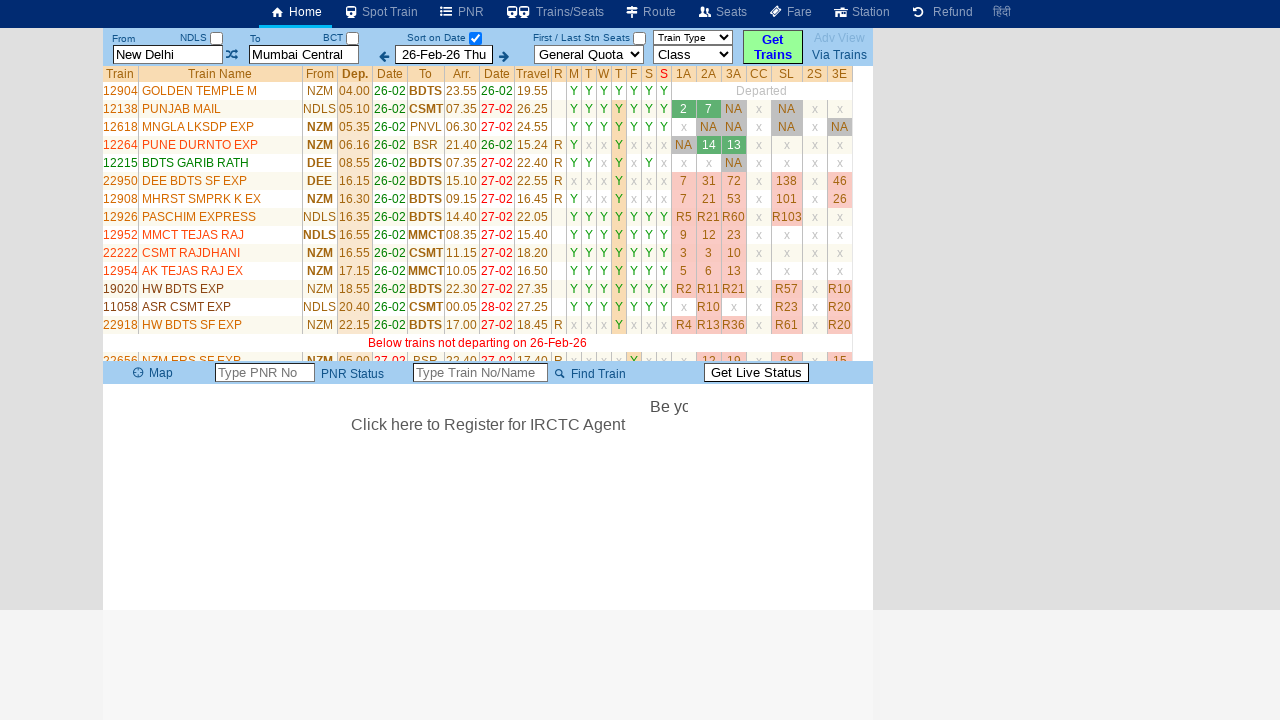

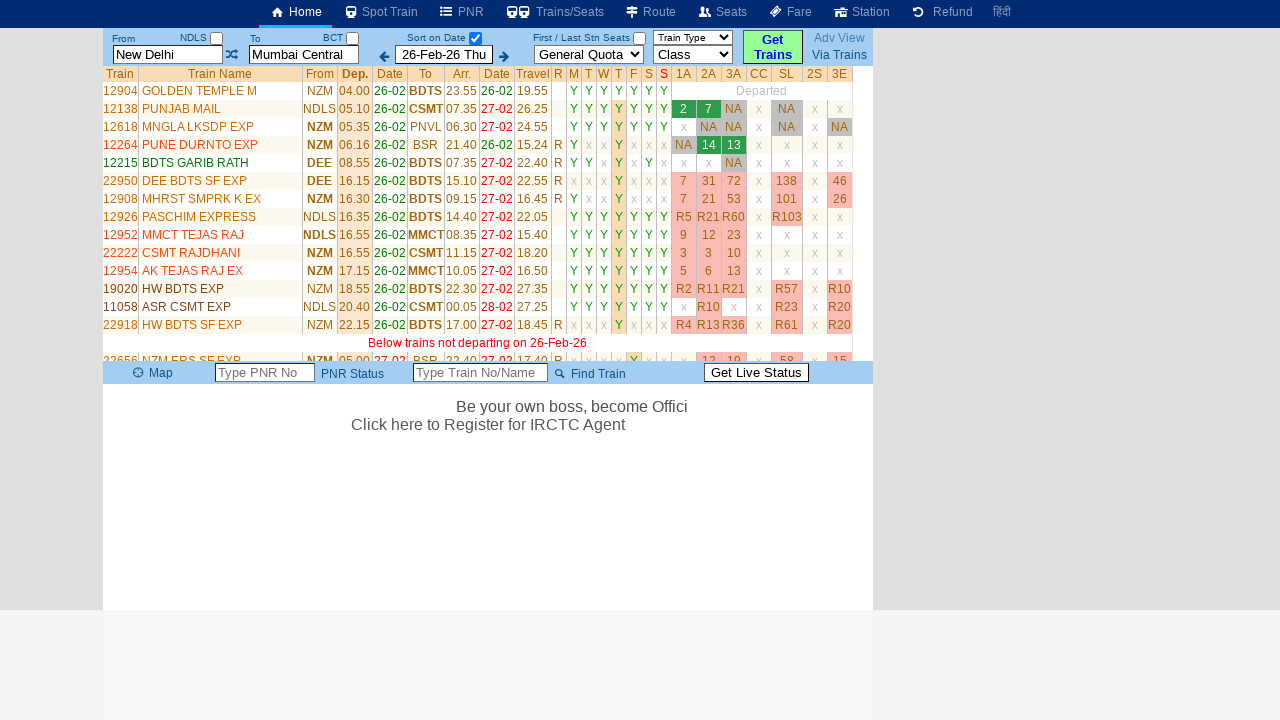